Tests the blog application signup form by filling in username, email, and password fields, submitting the form, and verifying a success message appears.

Starting URL: https://selenium-blog.herokuapp.com/signup

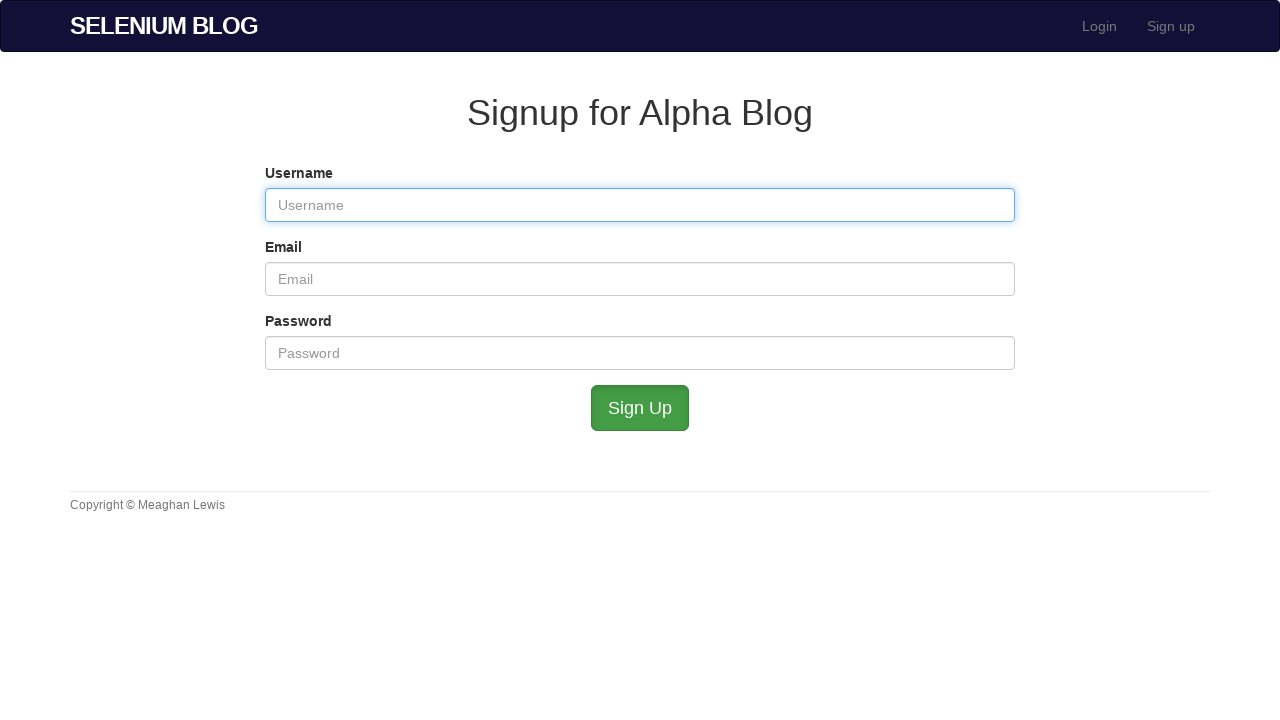

Filled username field with 'testuser1772493919' on #user_username
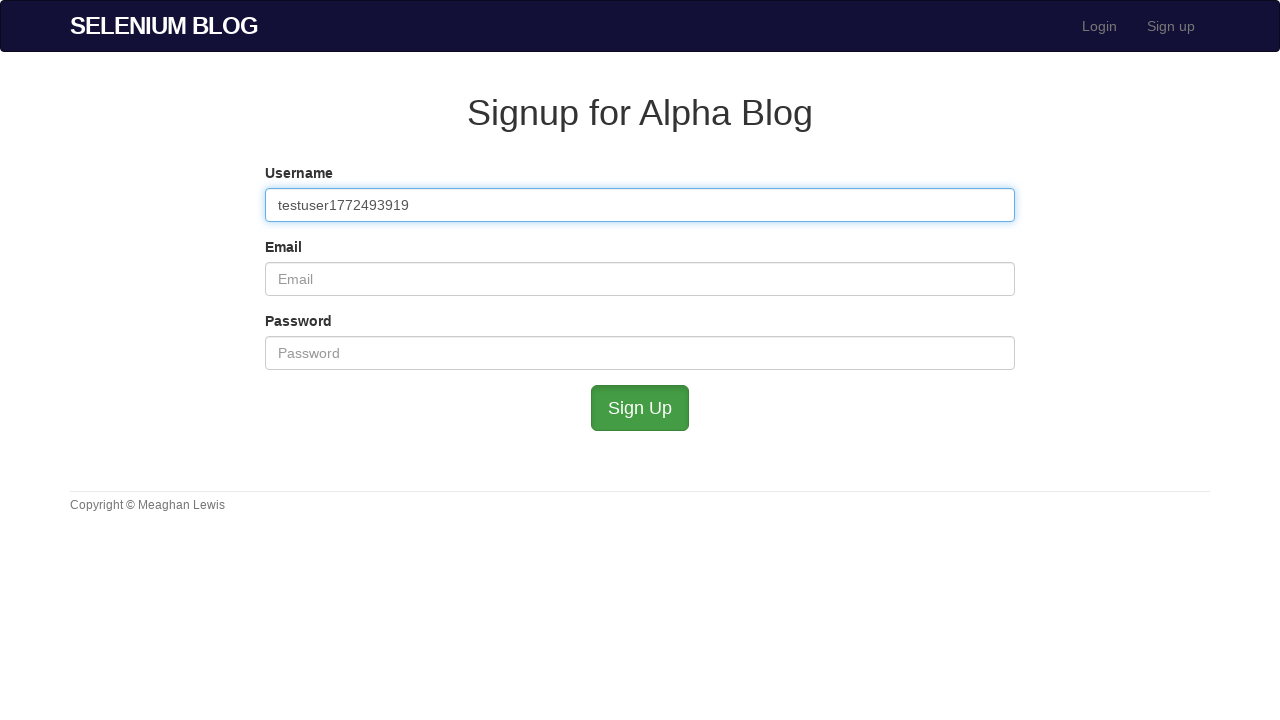

Filled email field with 'testuser1772493919@test.com' on #user_email
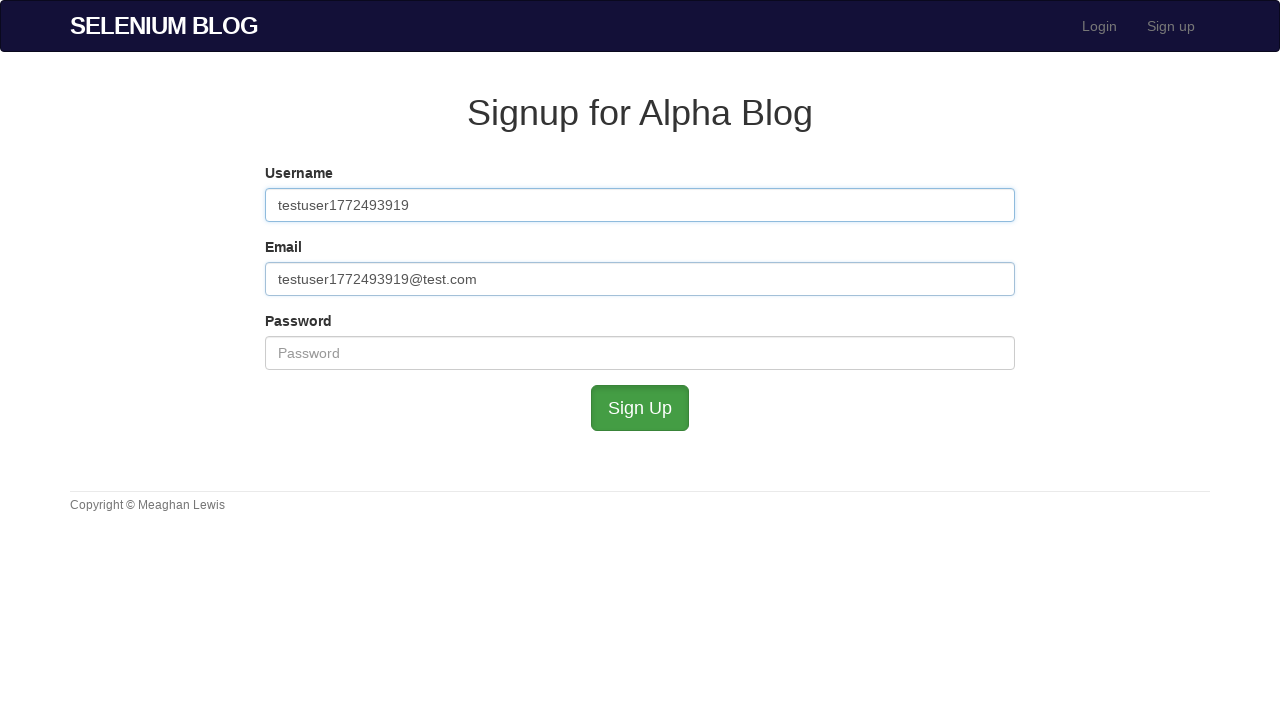

Filled password field with secure password on #user_password
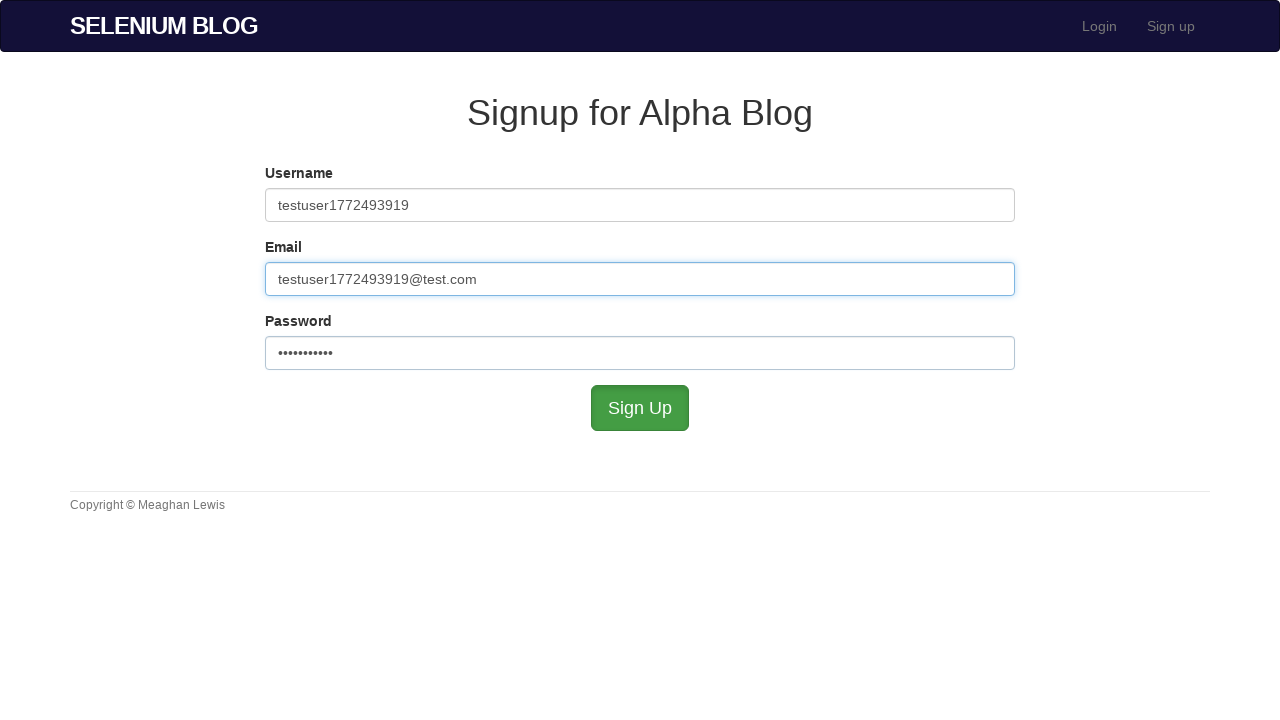

Clicked submit button to complete signup at (640, 408) on #submit
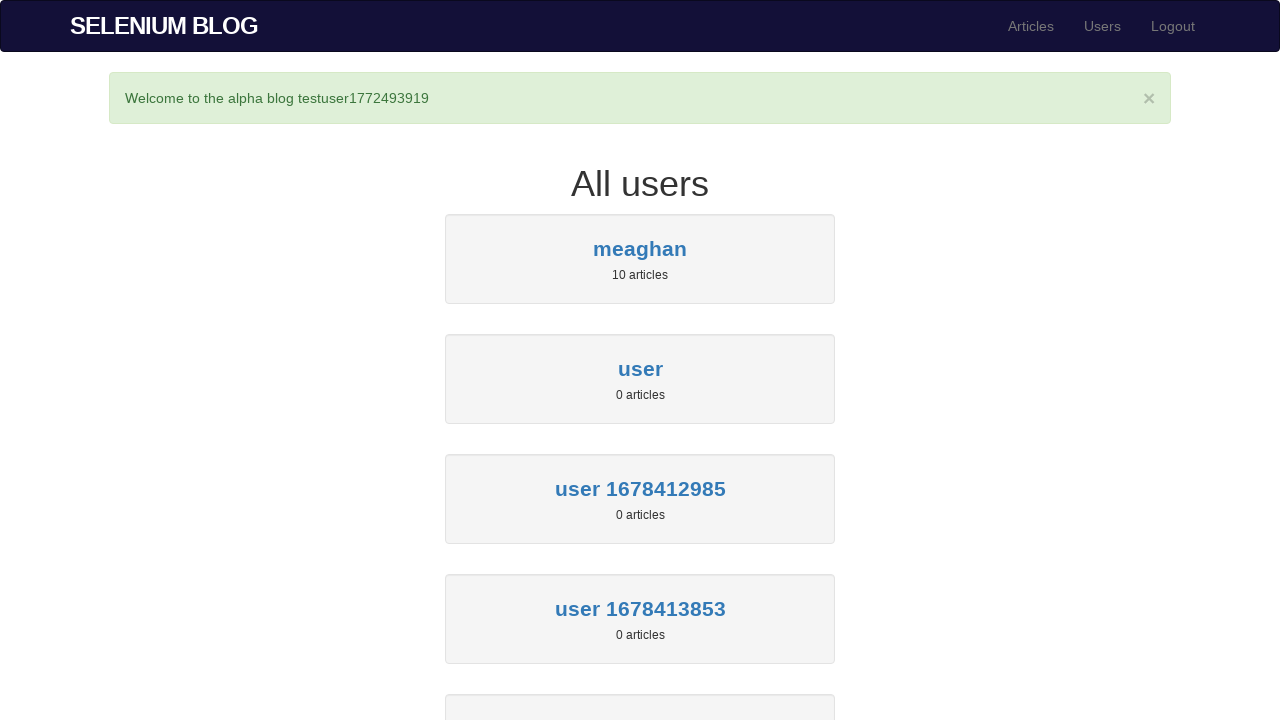

Verified success message appeared after signup
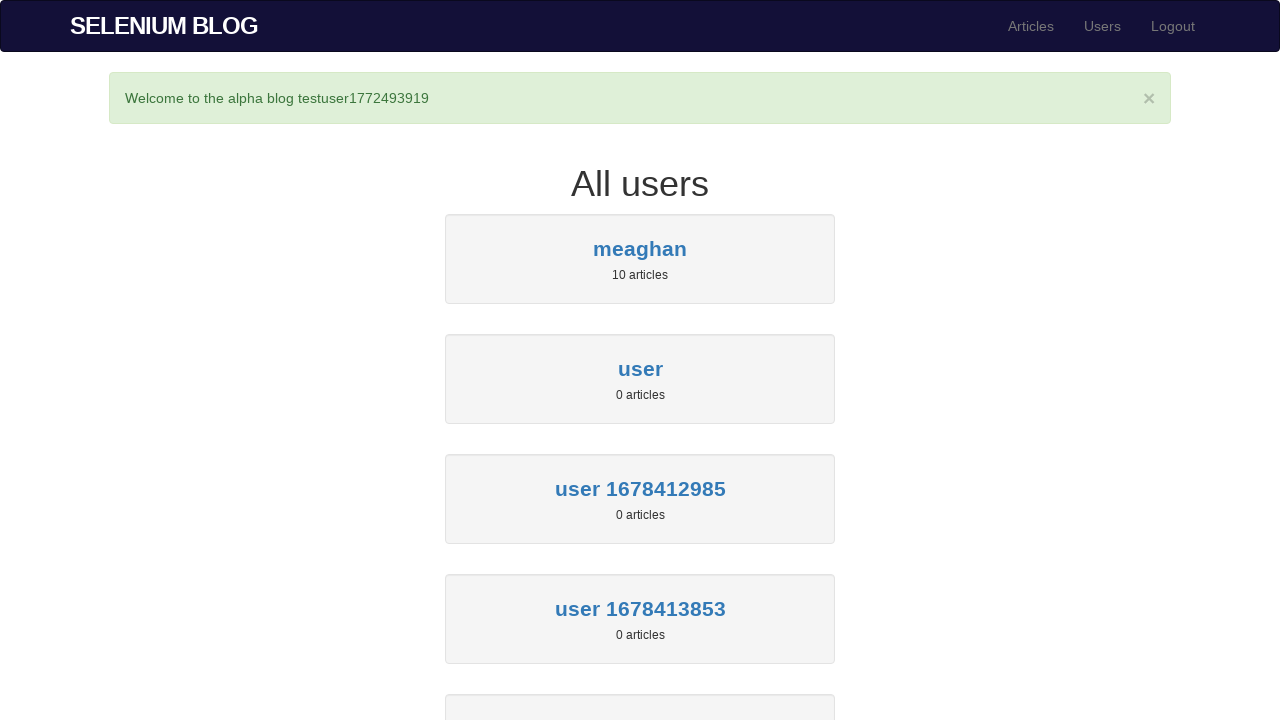

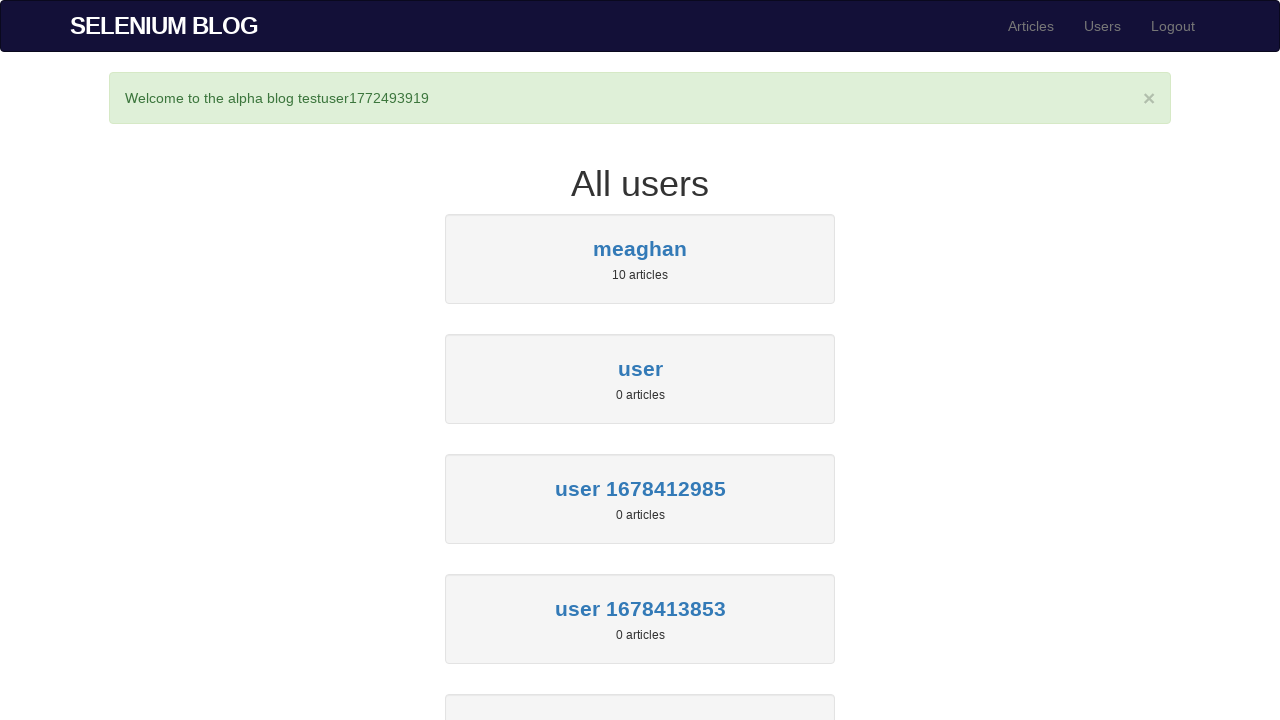